Opens the contact modal and verifies that the send message button displays "Send message"

Starting URL: https://www.demoblaze.com/index.html

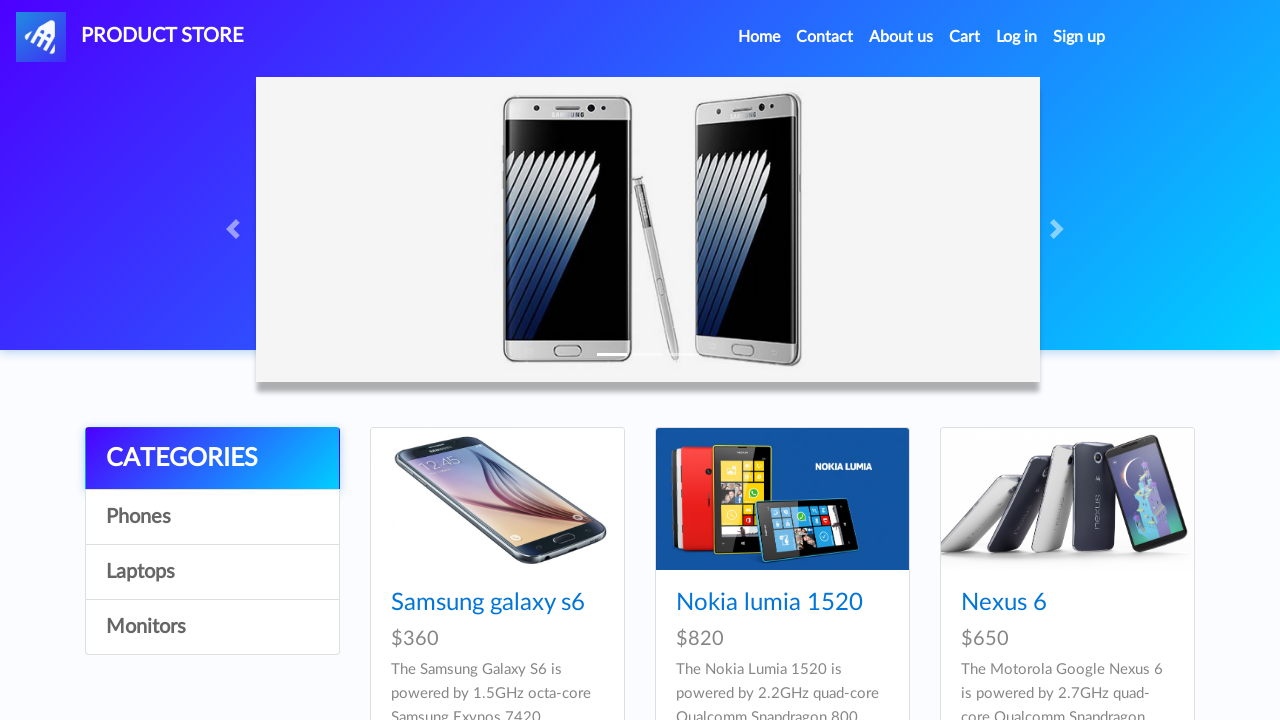

Clicked Contact button to open contact modal at (825, 37) on xpath=/html/body/nav/div[1]/ul/li[2]/a
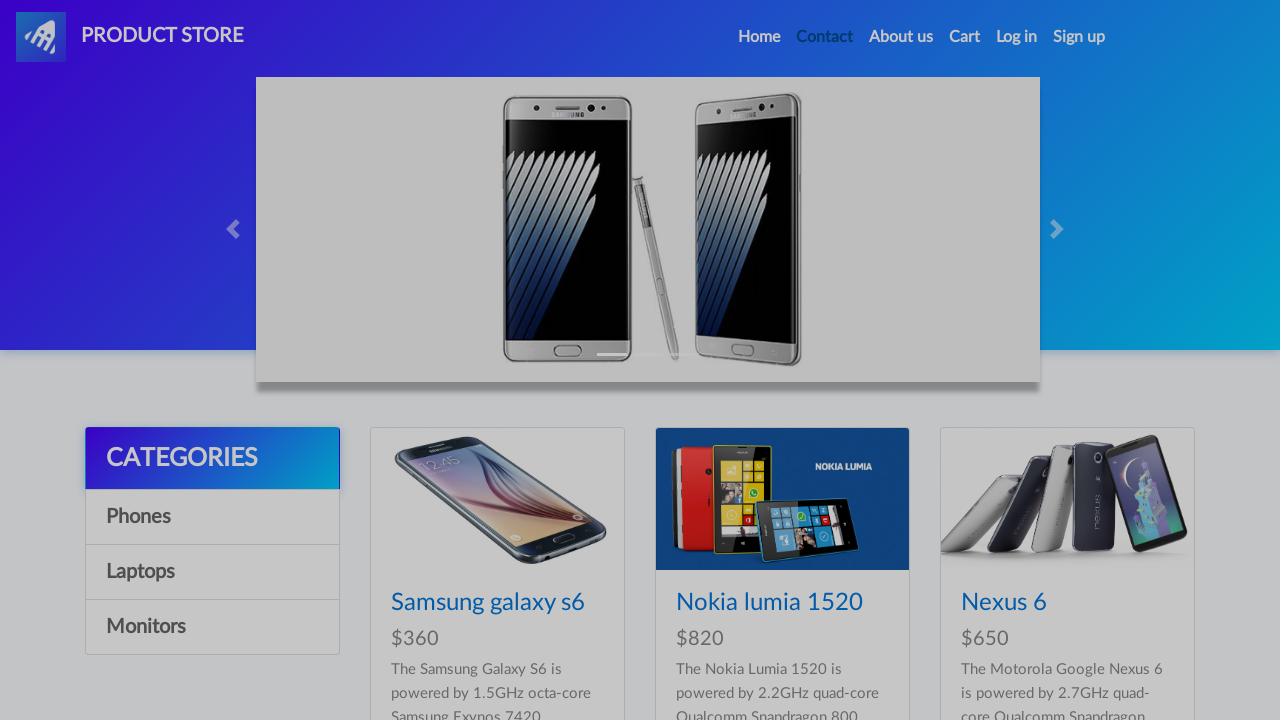

Send message button loaded in contact modal
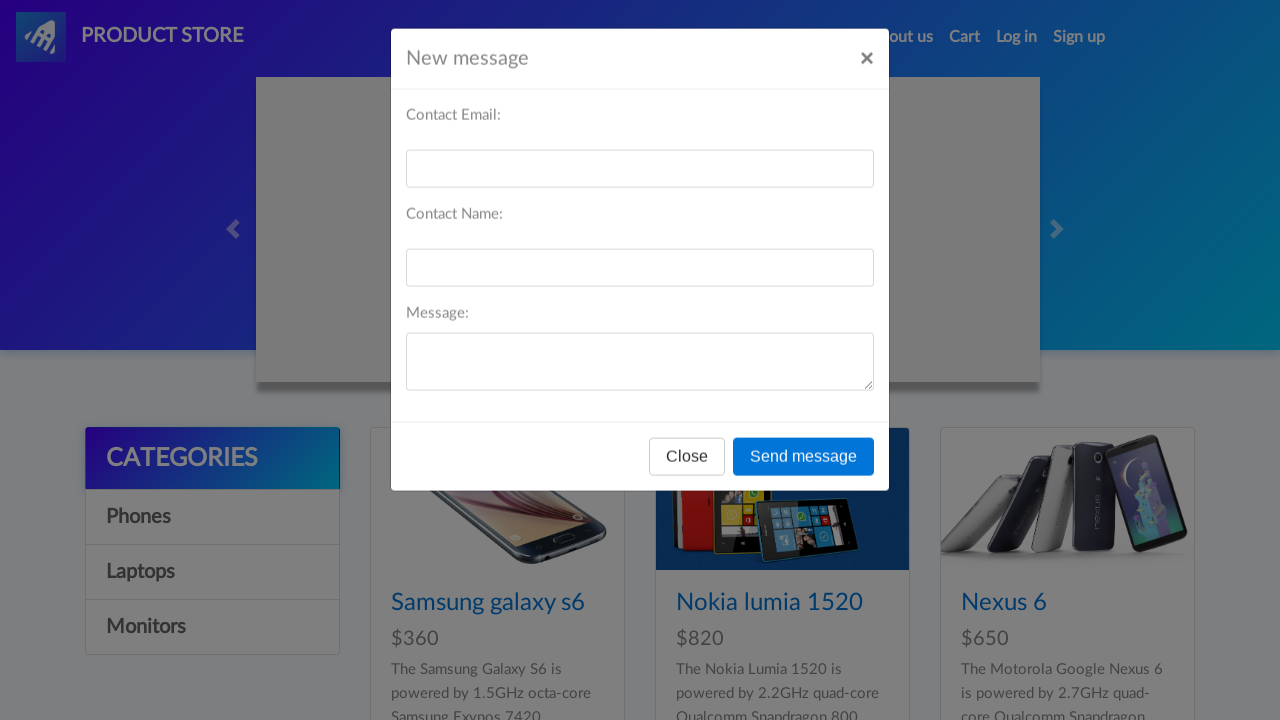

Verified send message button displays 'Send message' text
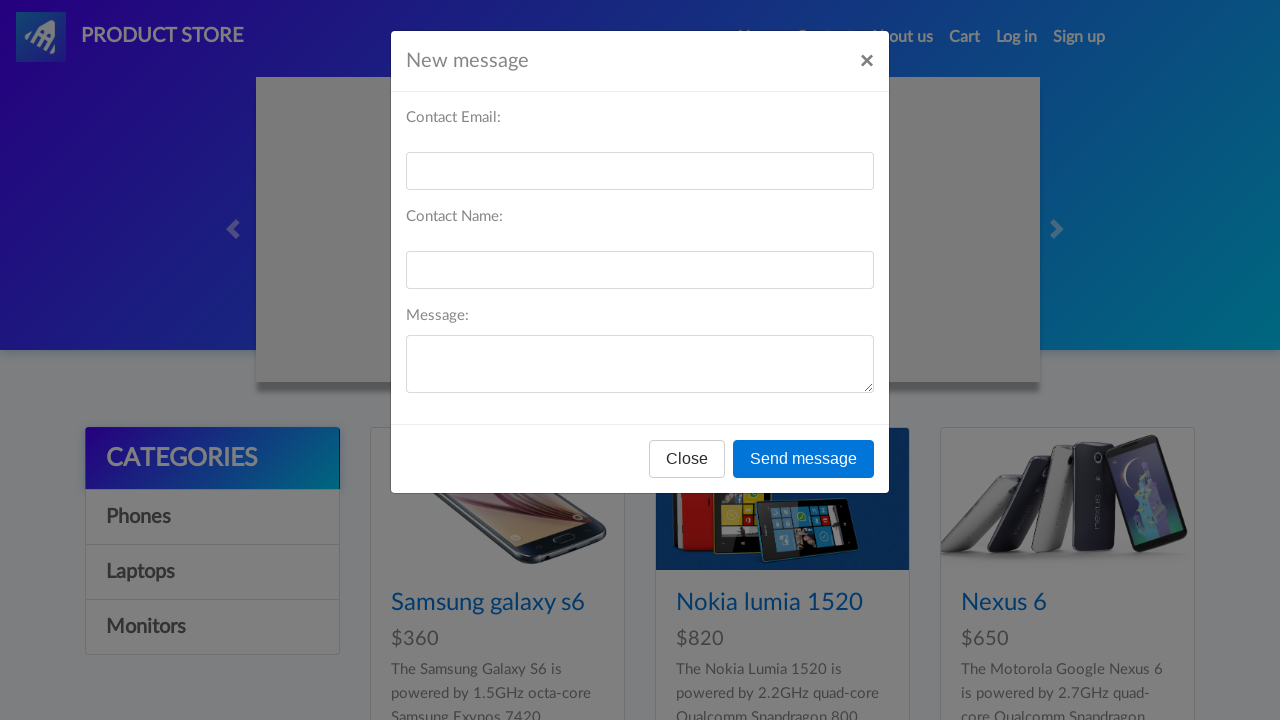

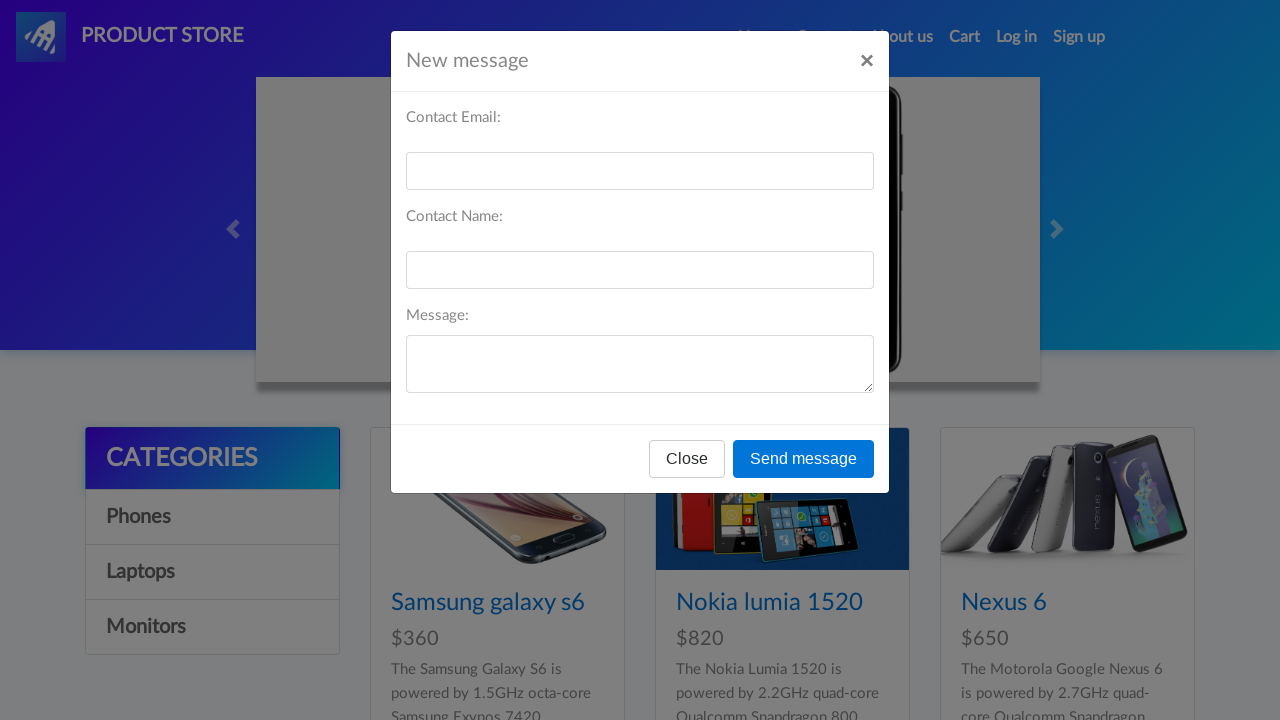